Navigates to the Challenging DOM page and verifies that the table contains expected column headers.

Starting URL: https://the-internet.herokuapp.com/

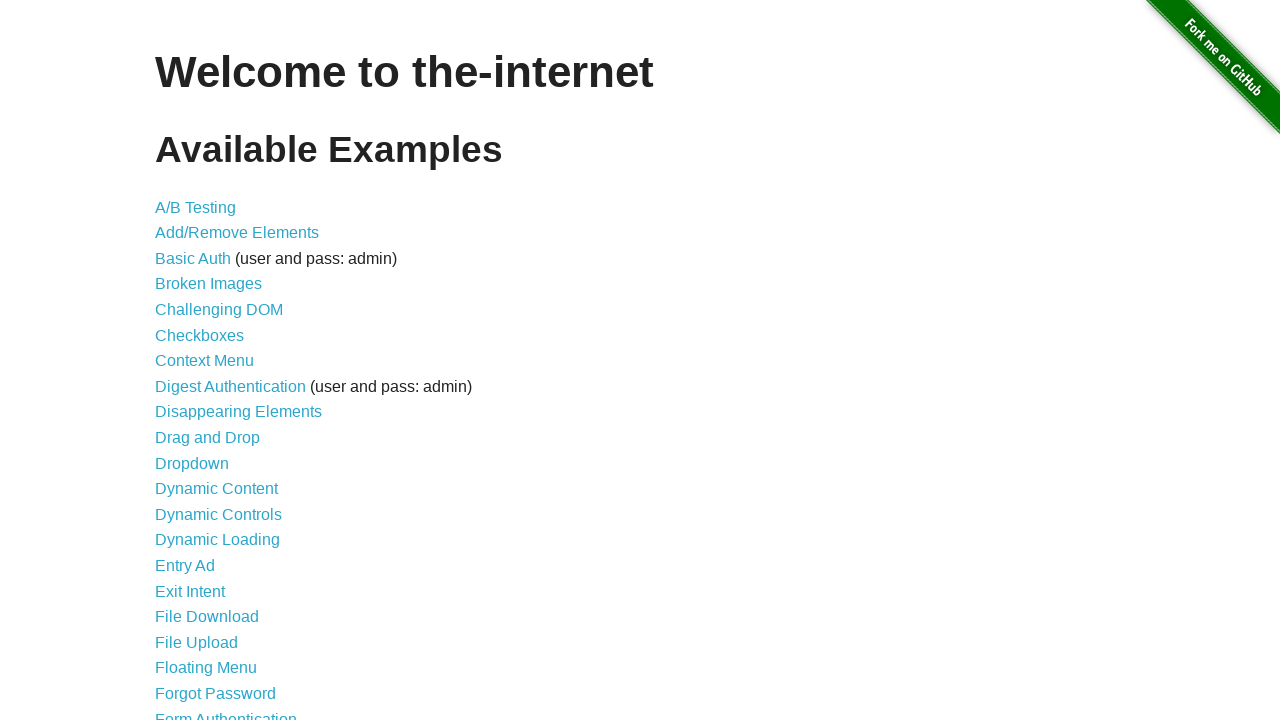

Clicked on Challenging DOM link at (219, 310) on a >> internal:has-text="Challenging DOM"i
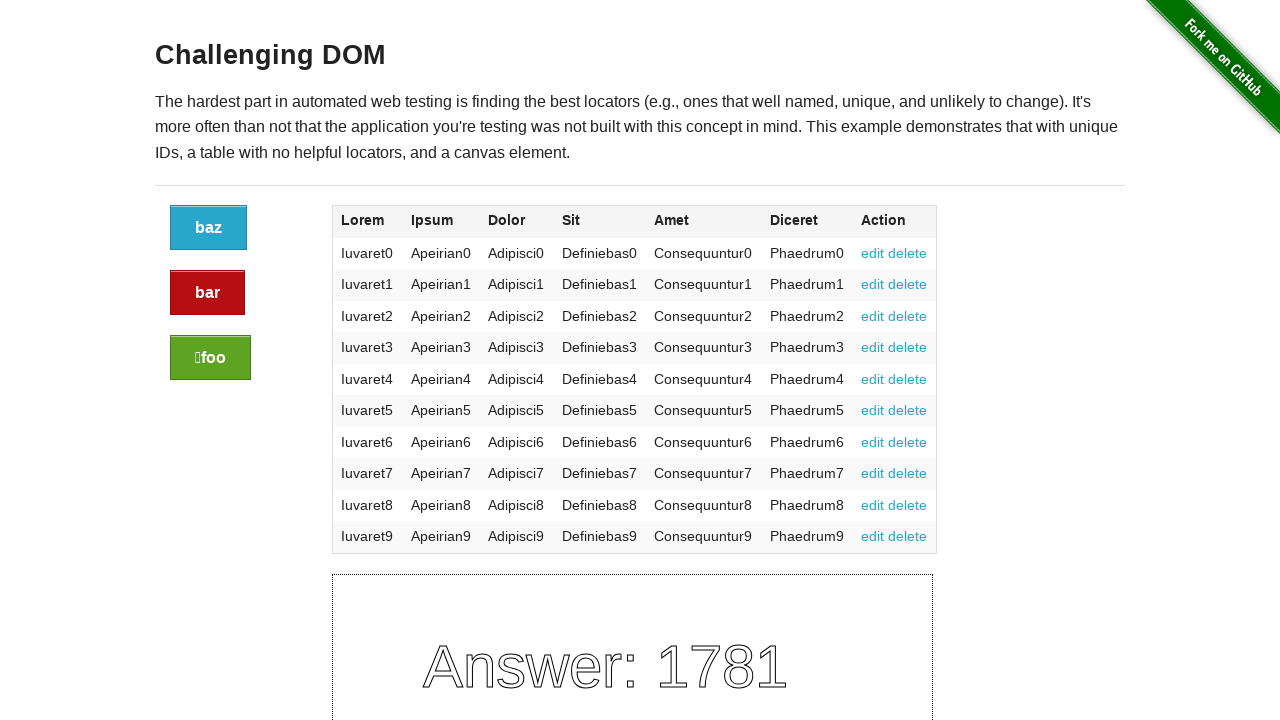

Table headers loaded and became visible
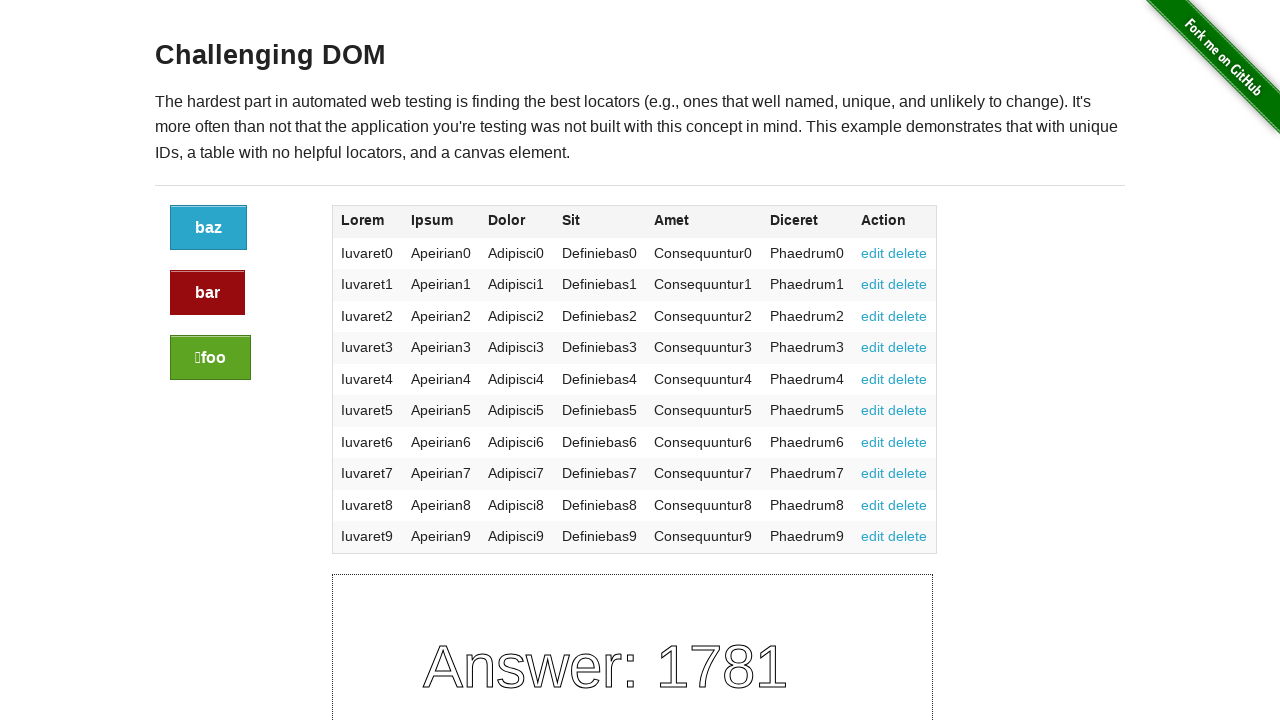

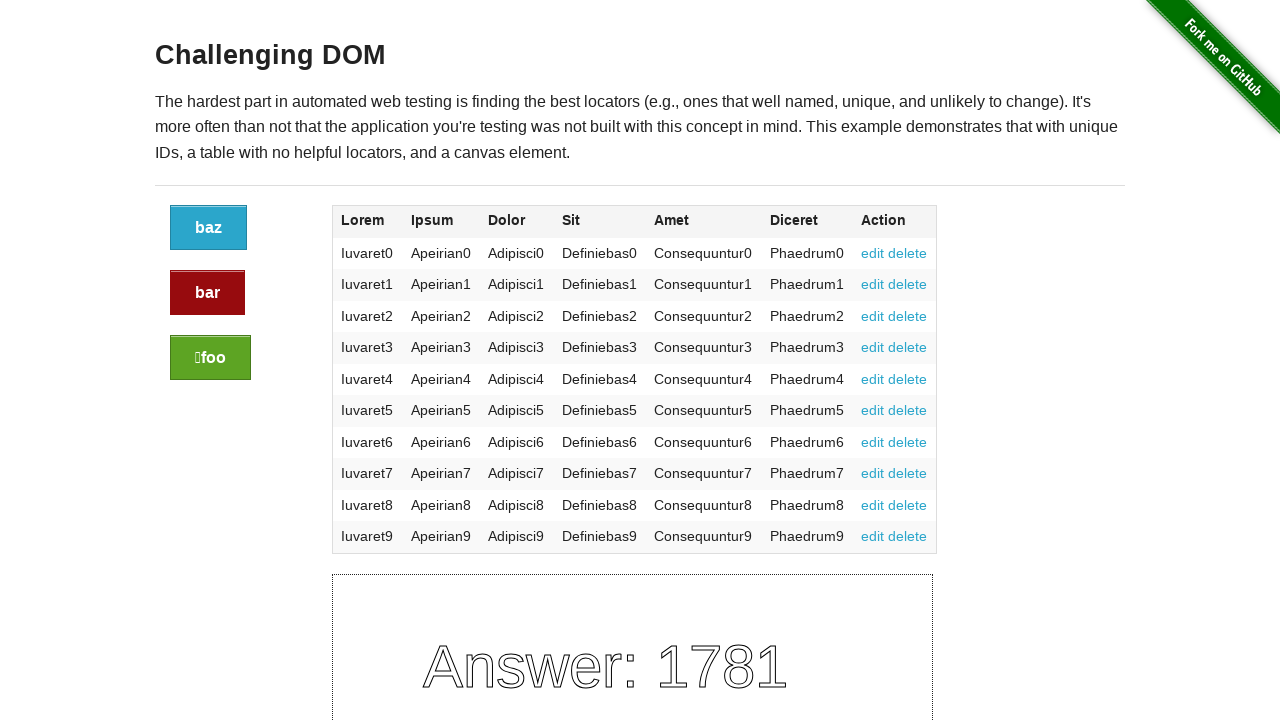